Navigates to the Heroku test site, scrolls down, clicks on the nested frames link, switches to nested frames and extracts text from the middle frame

Starting URL: https://the-internet.herokuapp.com/

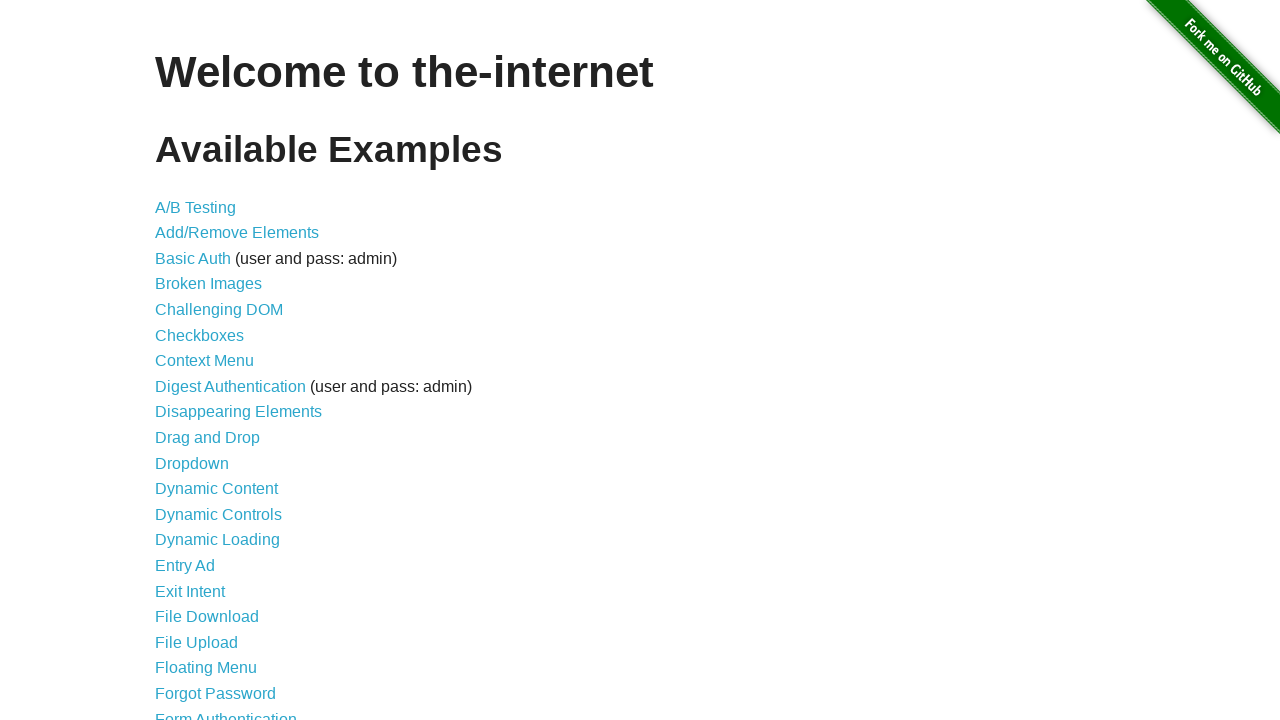

Scrolled to bottom of page using Ctrl+End
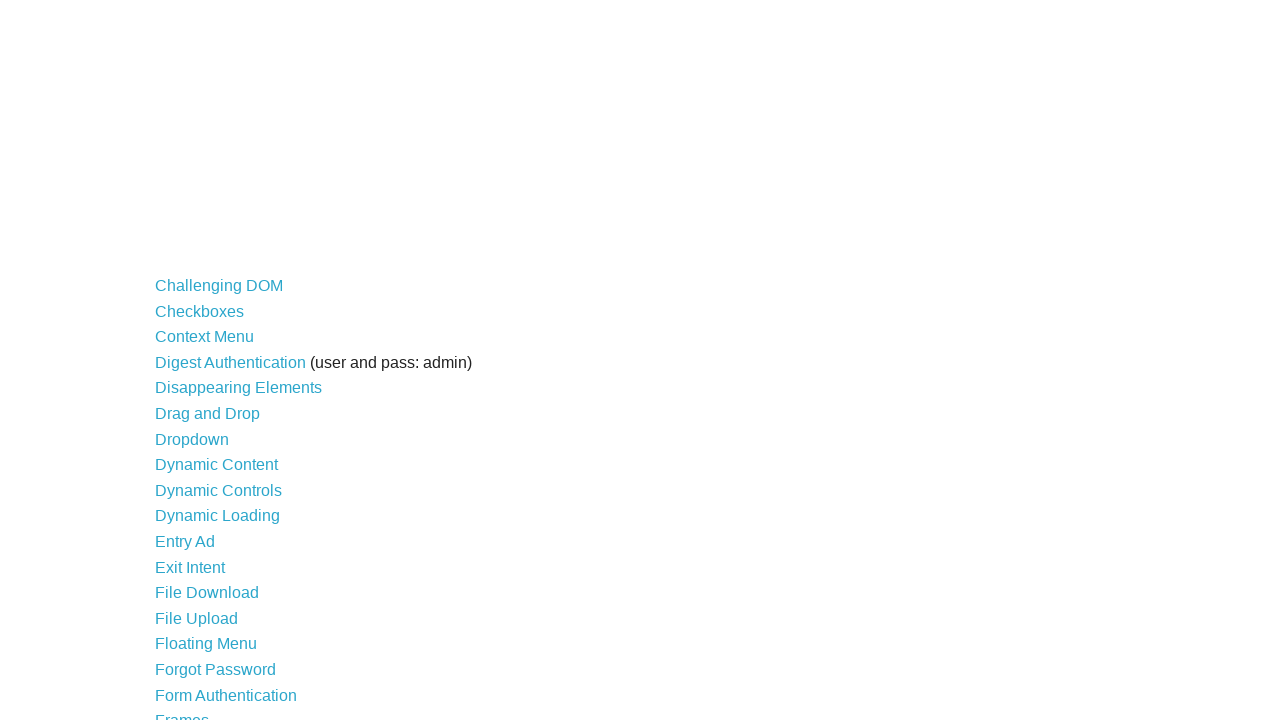

Clicked on nested frames link at (210, 395) on xpath=//a[contains(@href,'nested')]
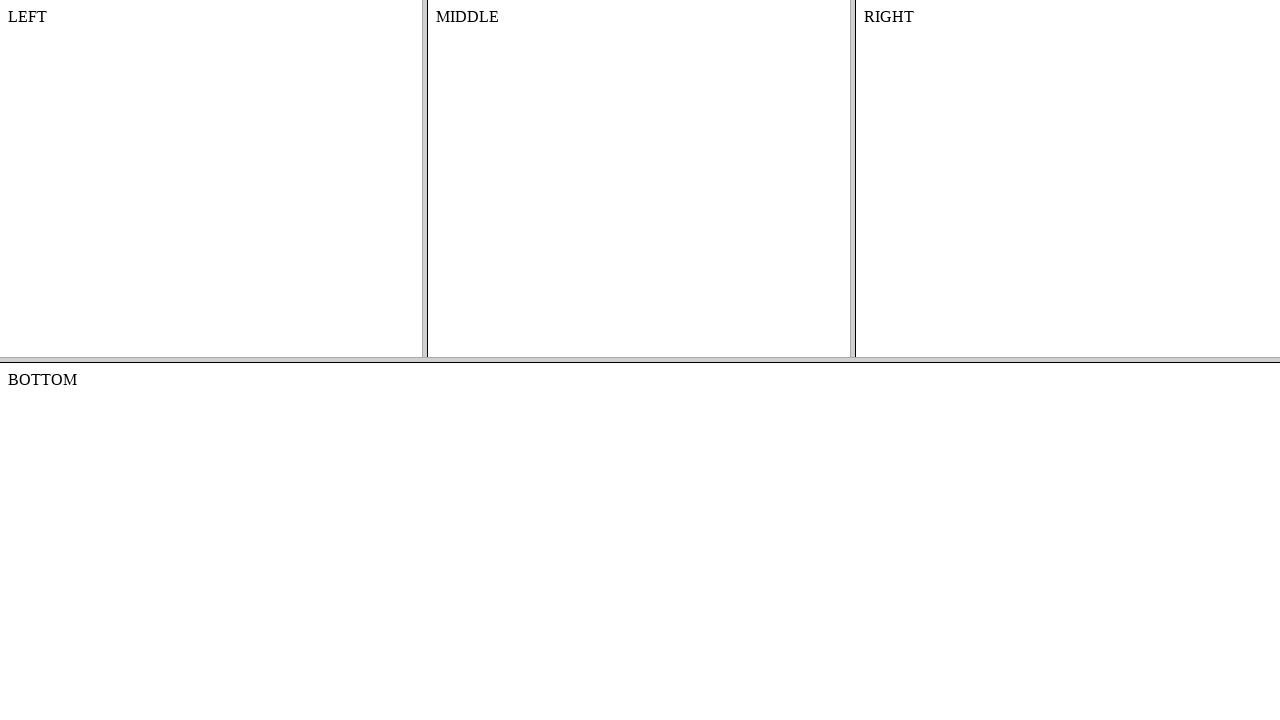

Located frame-top frame
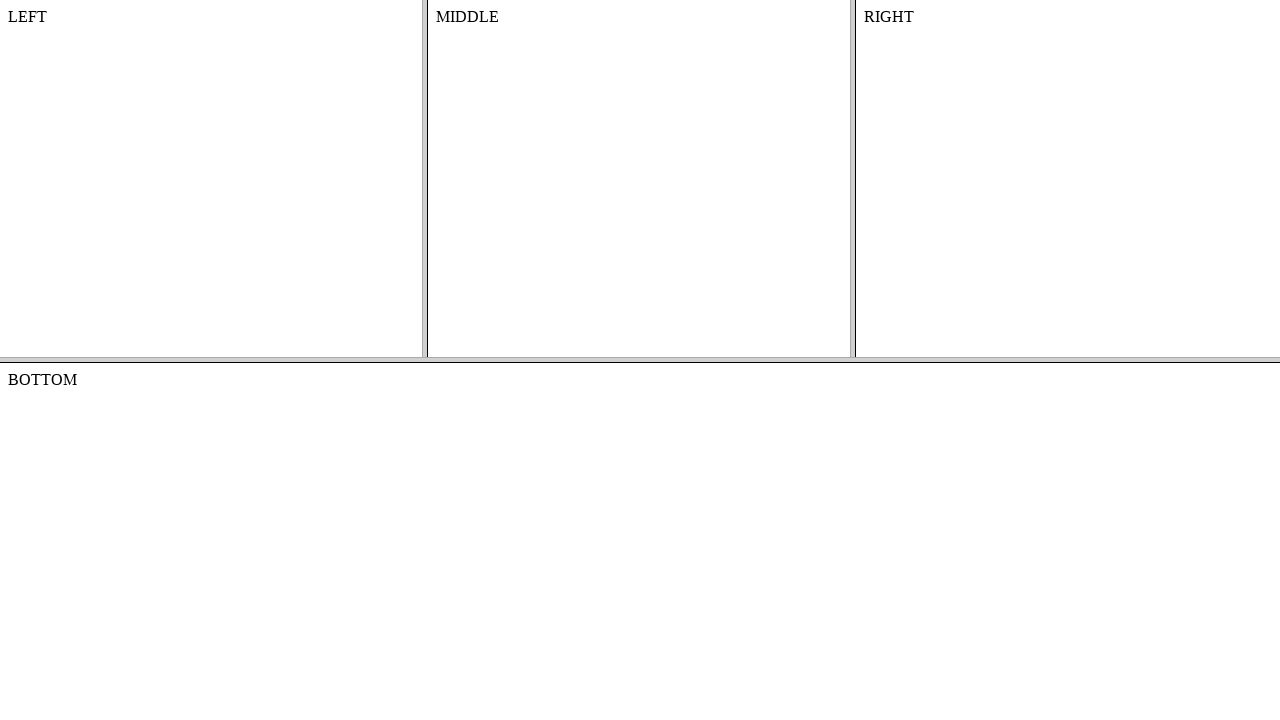

Located frame-middle frame within frame-top
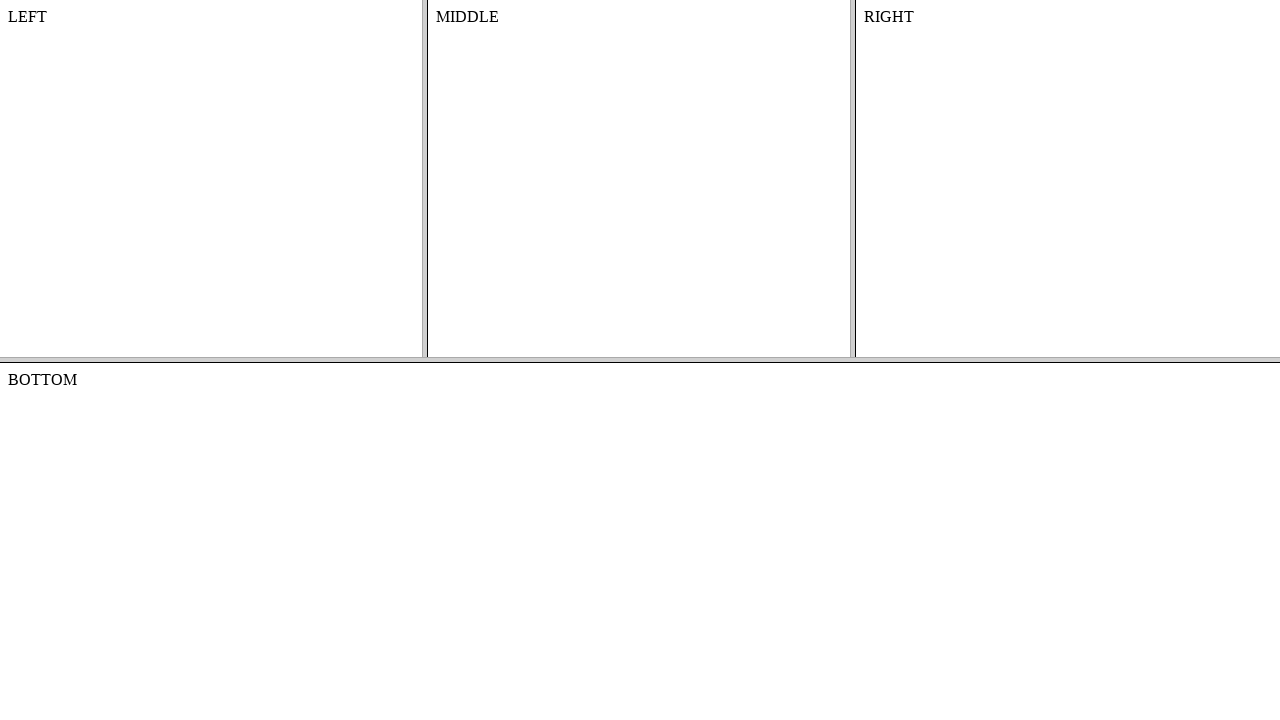

Extracted text from middle frame: 'MIDDLE'
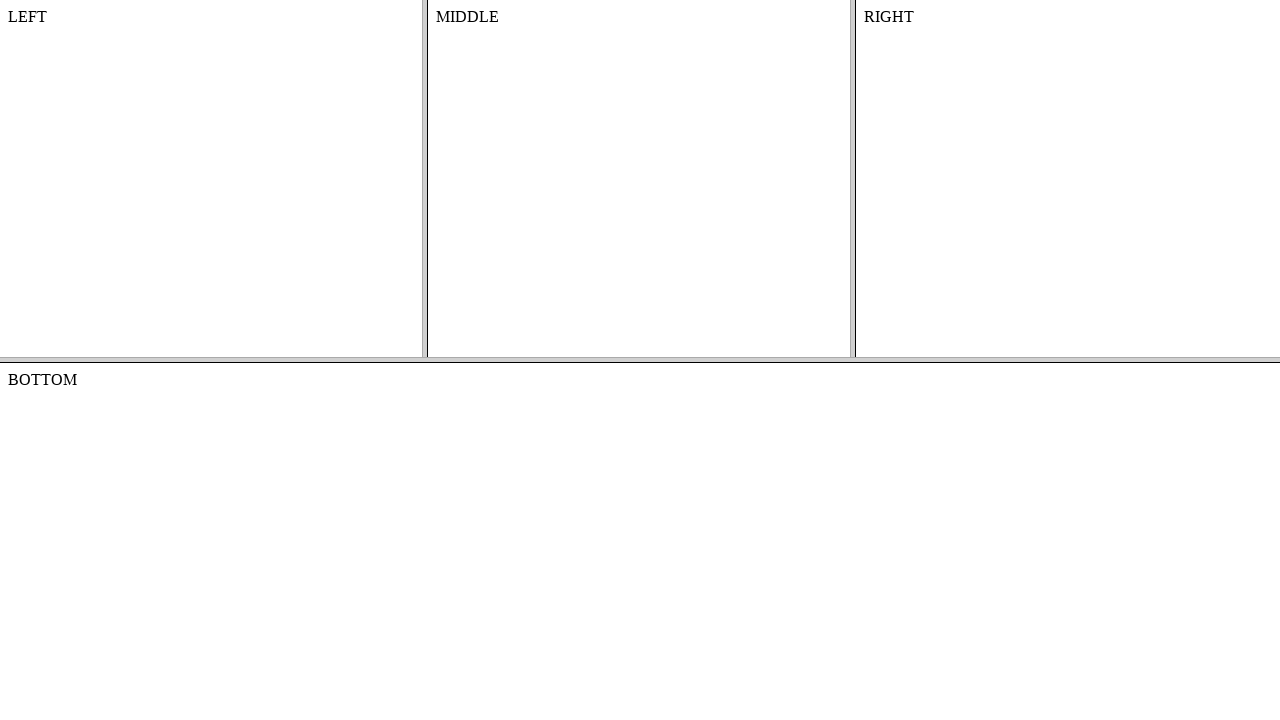

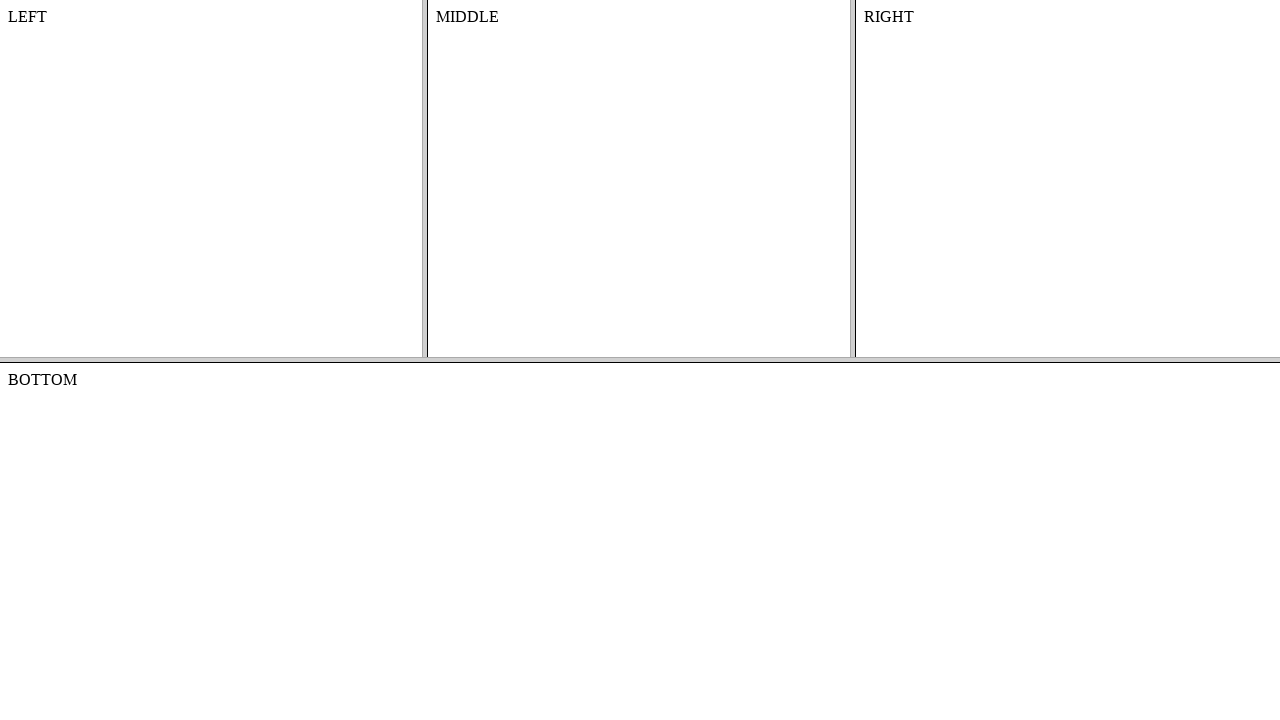